Tests prompt alert by clicking prompt button and accepting the prompt dialog

Starting URL: https://demoqa.com/alerts

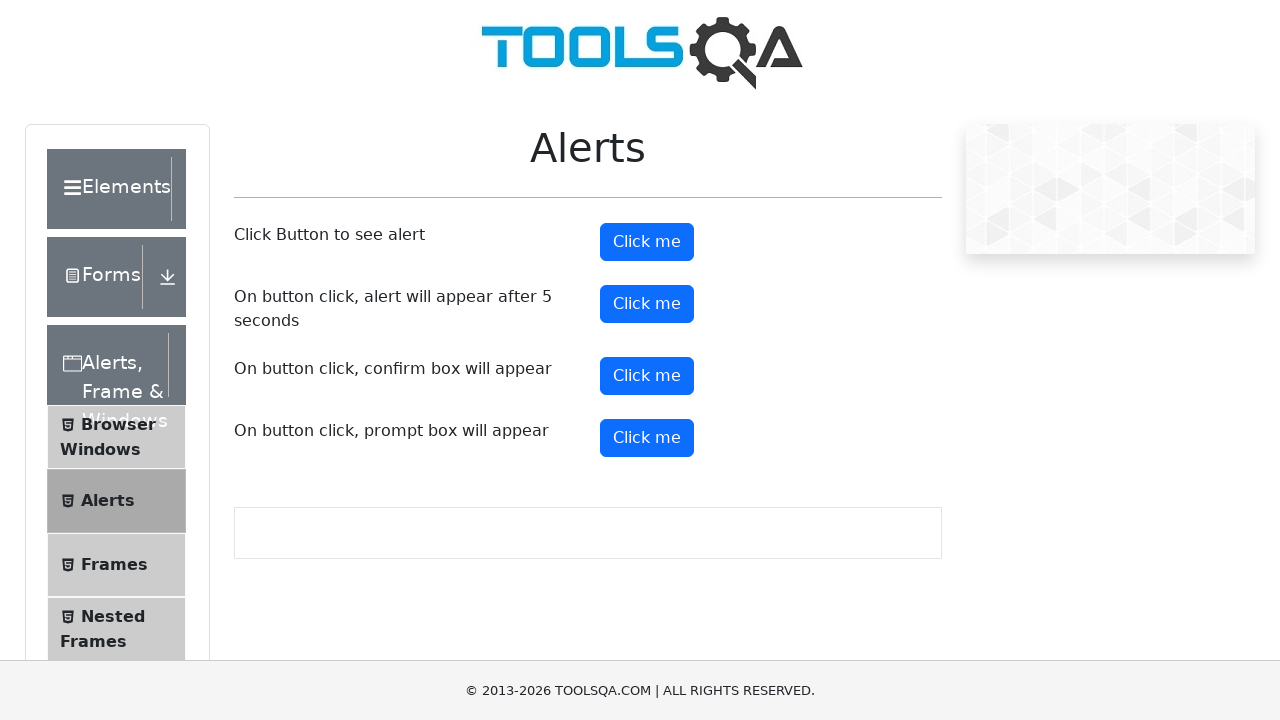

Set up dialog handler to accept prompt with 'Test input'
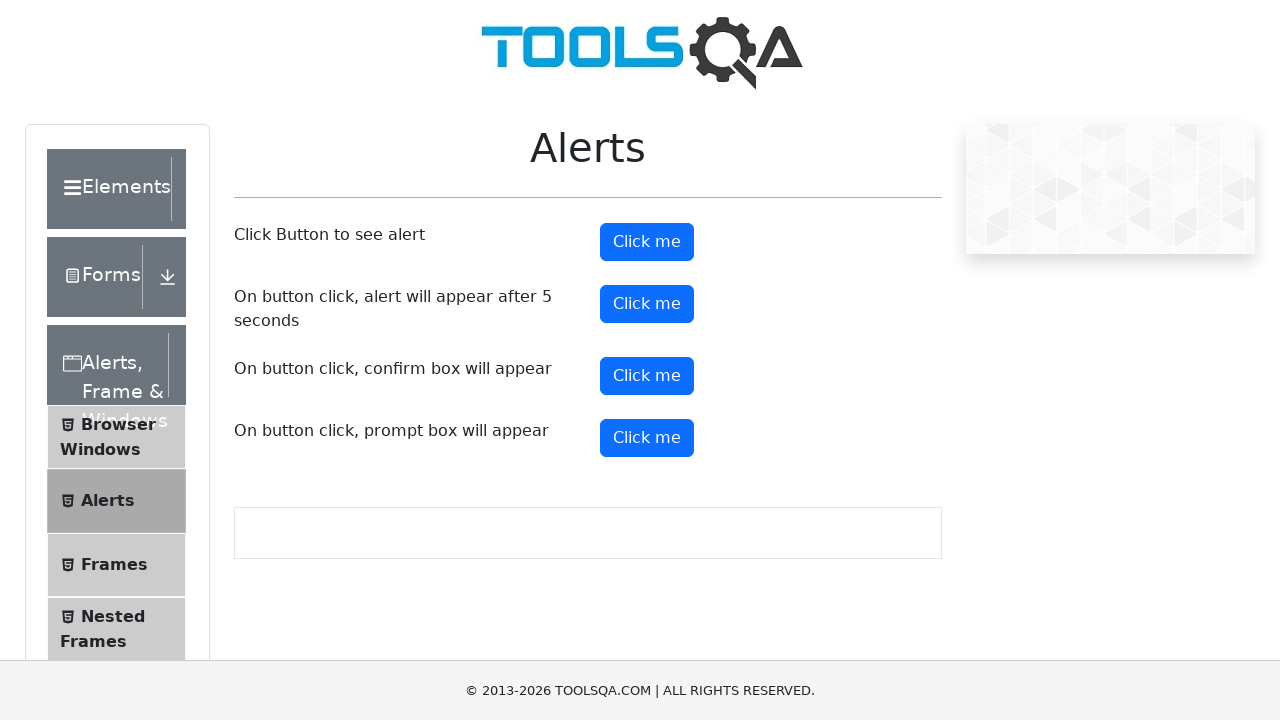

Clicked prompt button to trigger prompt dialog at (647, 438) on xpath=//button[contains(@id, 'promtButton')]
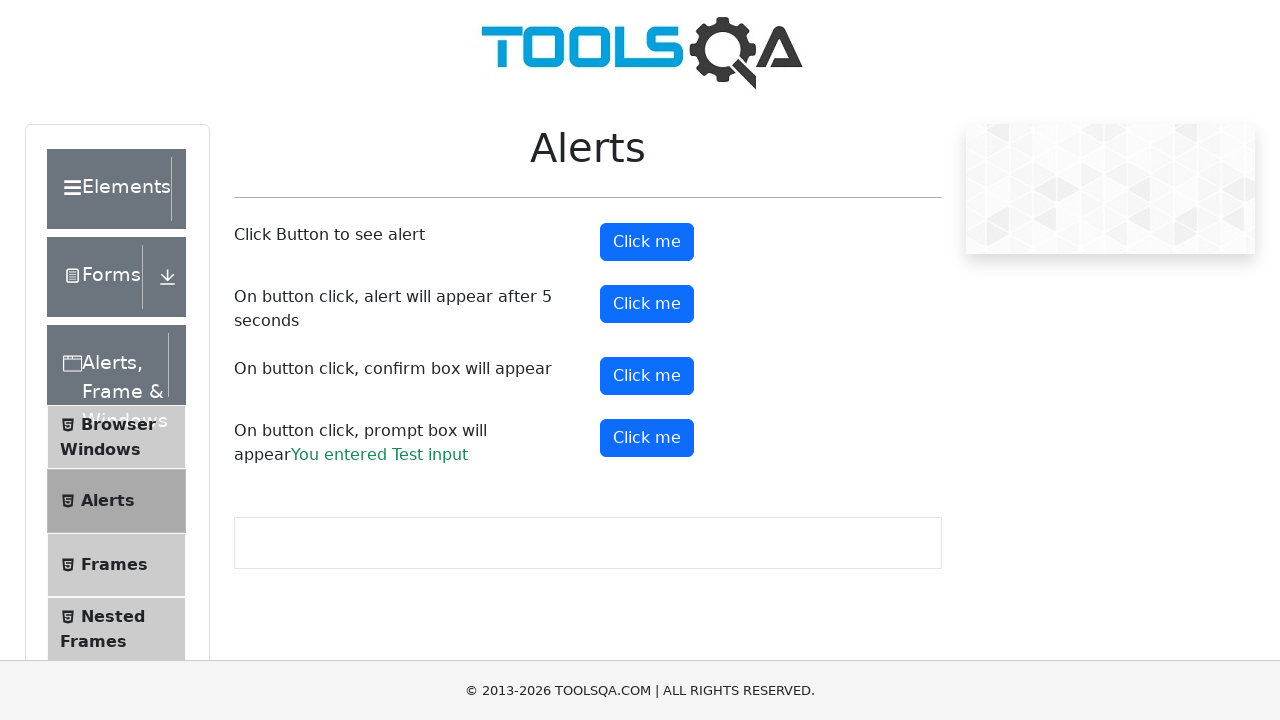

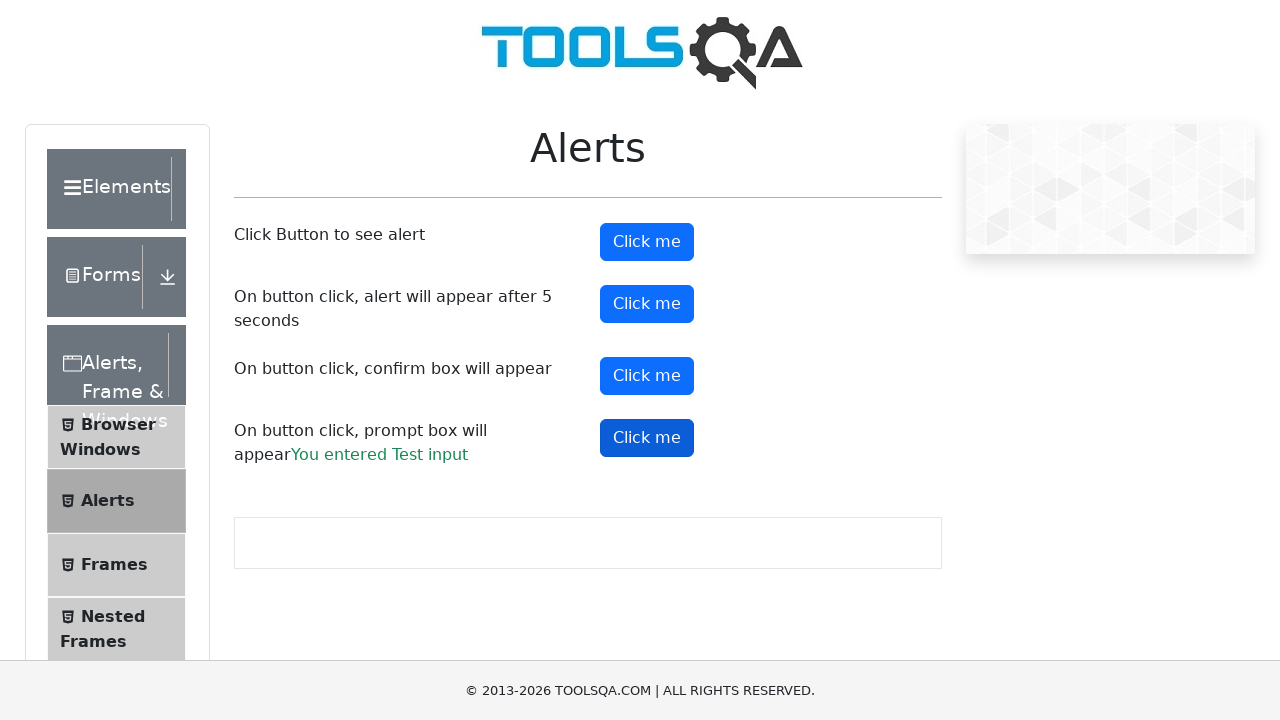